Tests accordion widget functionality by clicking on three accordion sections sequentially and then closing all of them

Starting URL: https://www.tutorialspoint.com/selenium/practice/accordion.php

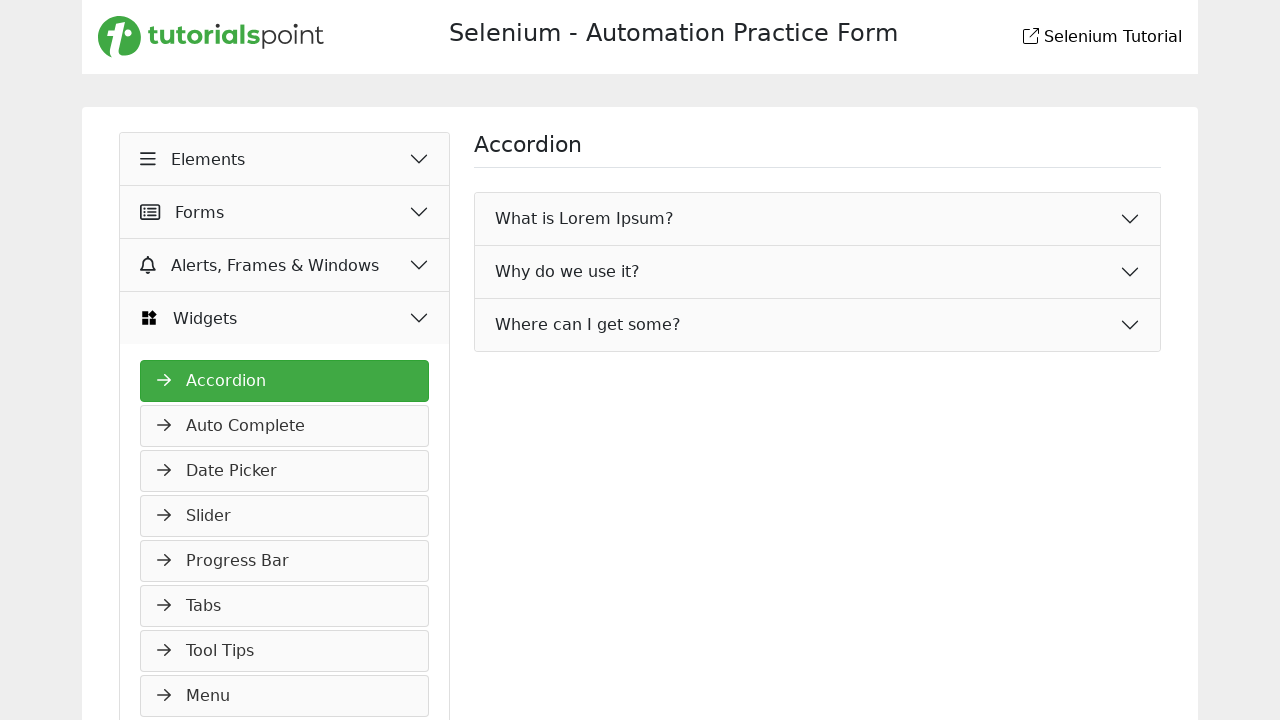

Clicked on Widgets dropdown button at (285, 318) on xpath=//button[normalize-space()='Widgets']
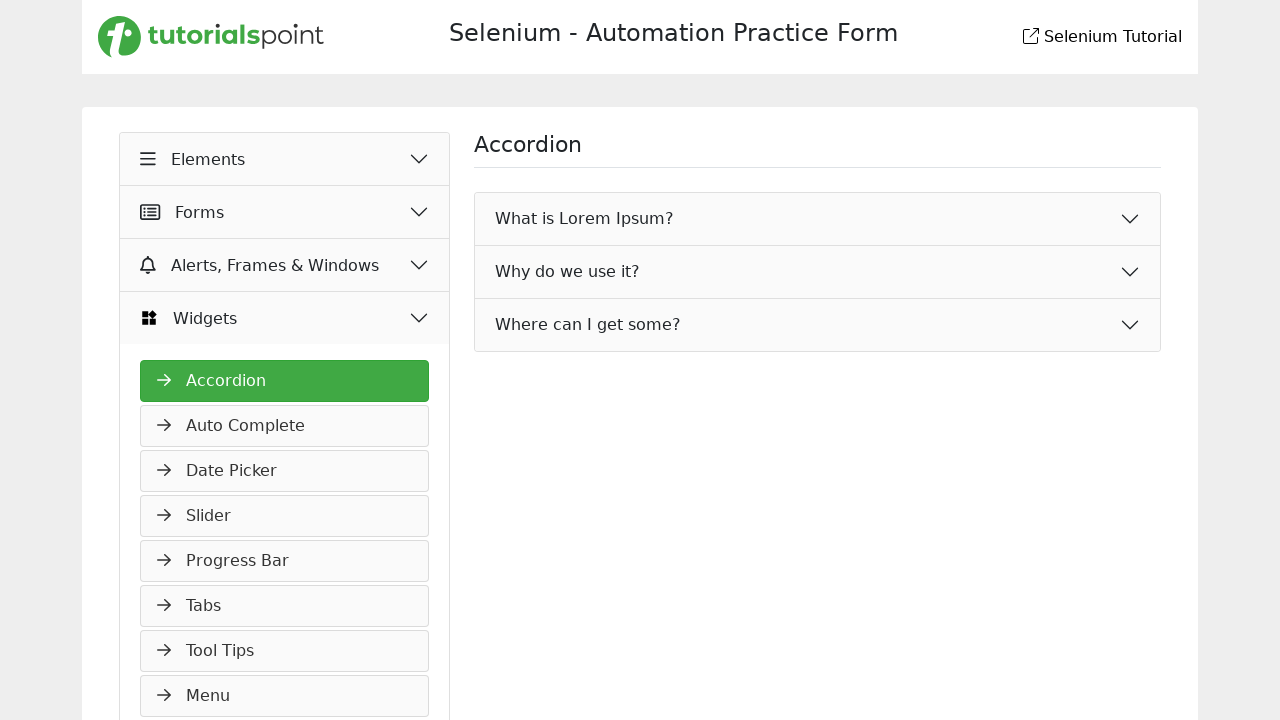

Waited 1000ms for dropdown to initialize
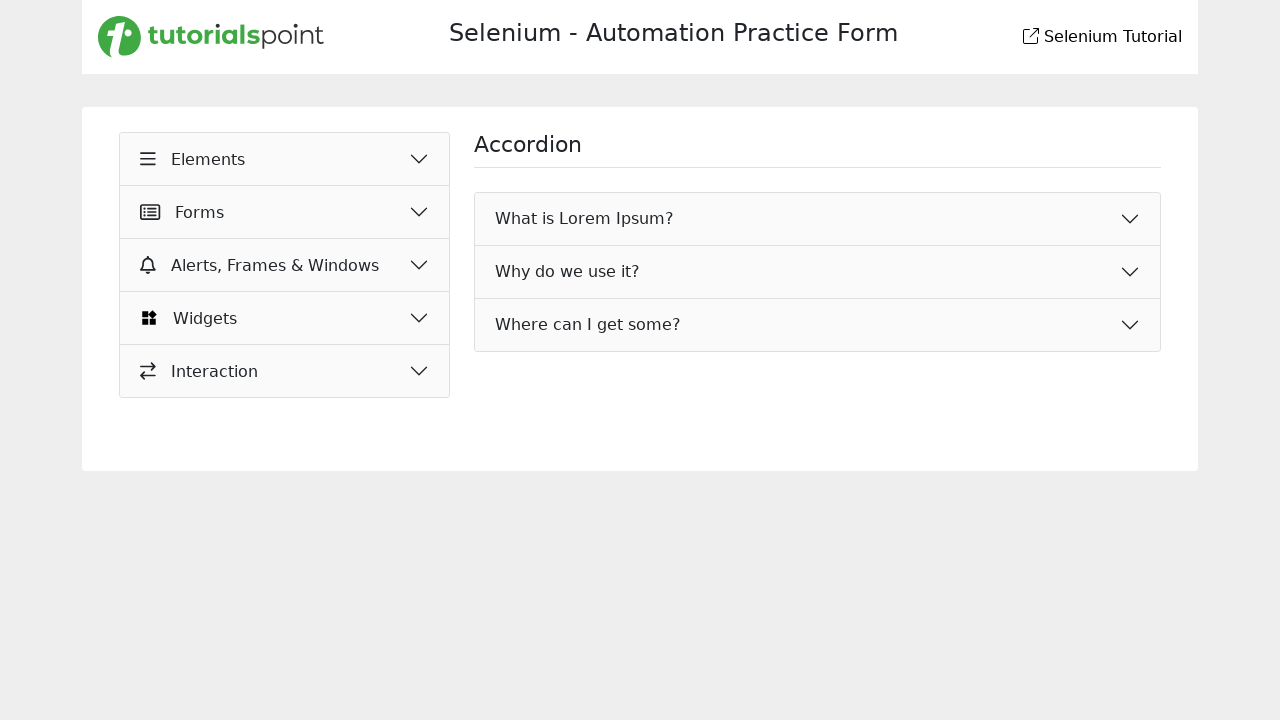

Clicked on Widgets dropdown button again at (285, 318) on xpath=//button[normalize-space()='Widgets']
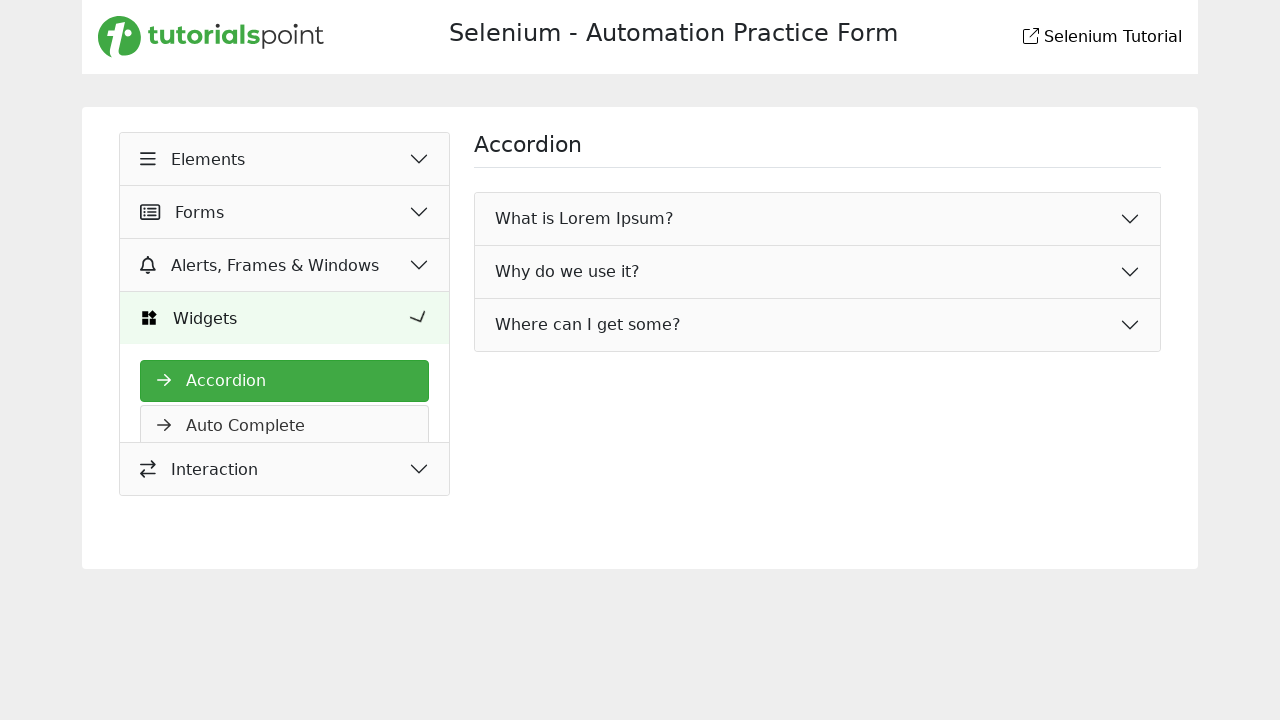

Clicked on Accordion link to navigate to accordion page at (285, 381) on xpath=//a[normalize-space()='Accordion']
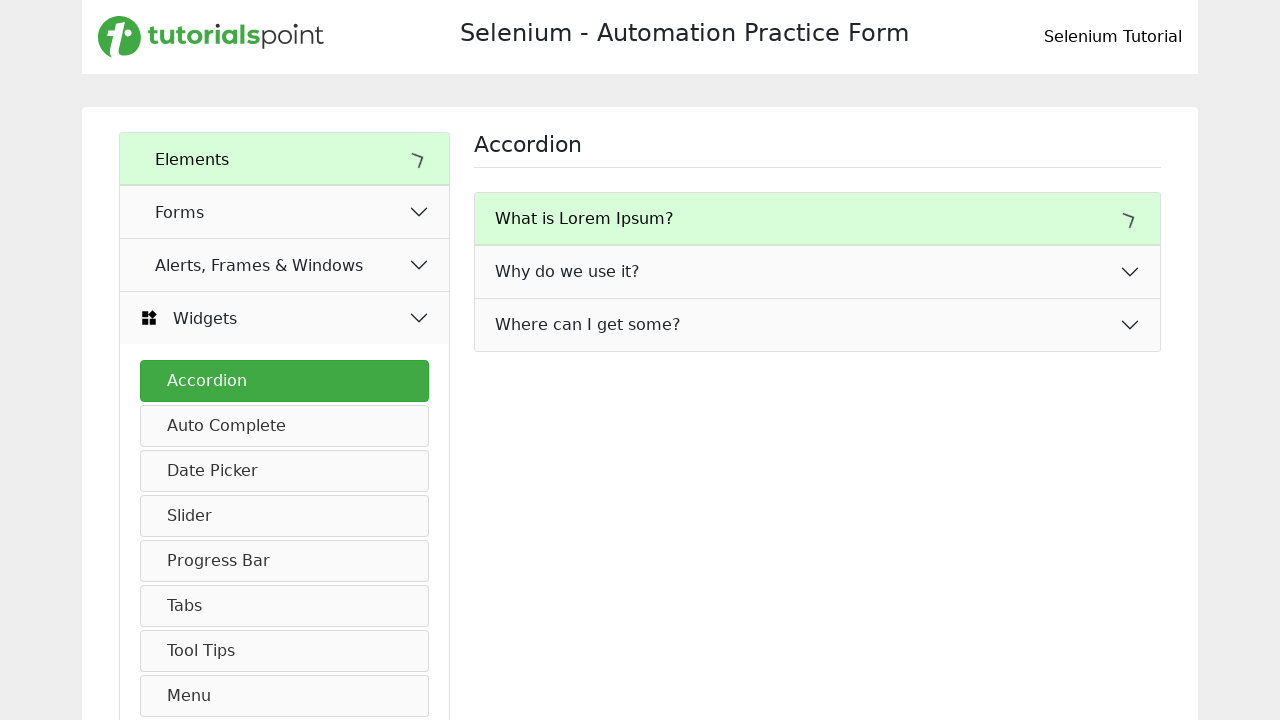

Clicked on first accordion section (heading twenty-one) at (818, 219) on #headingTwentyOne
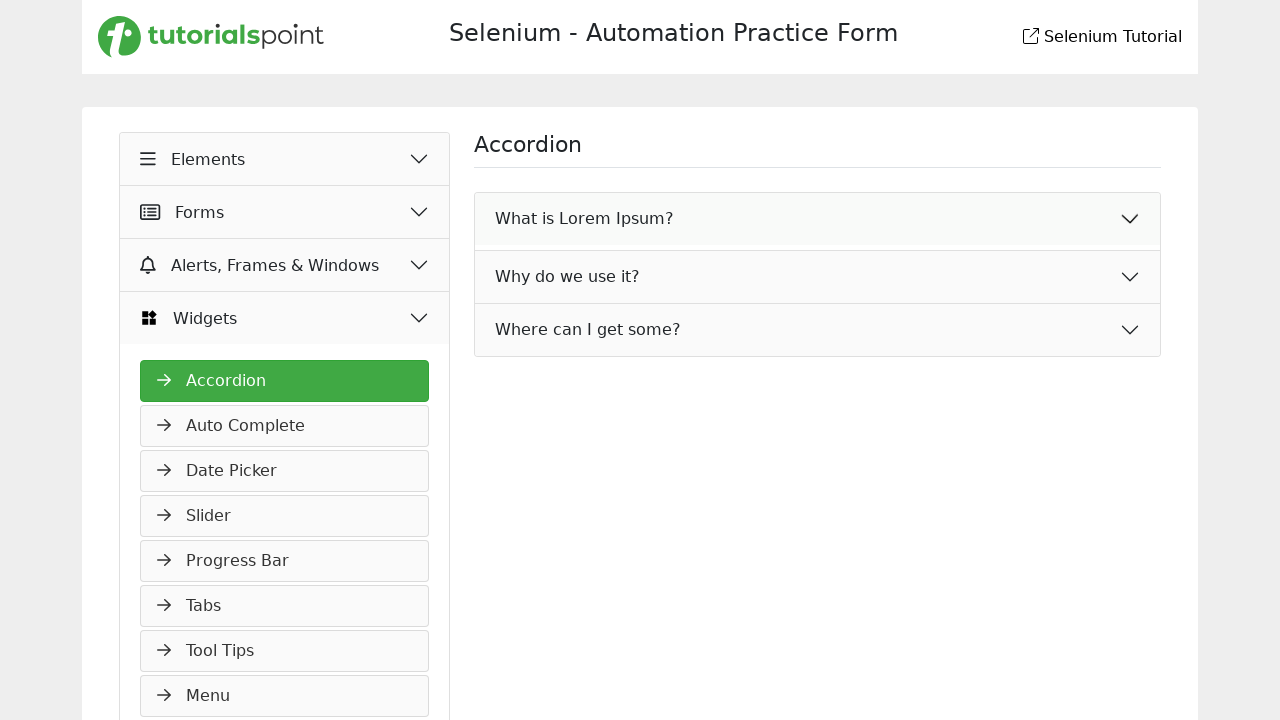

First accordion section expanded and content loaded
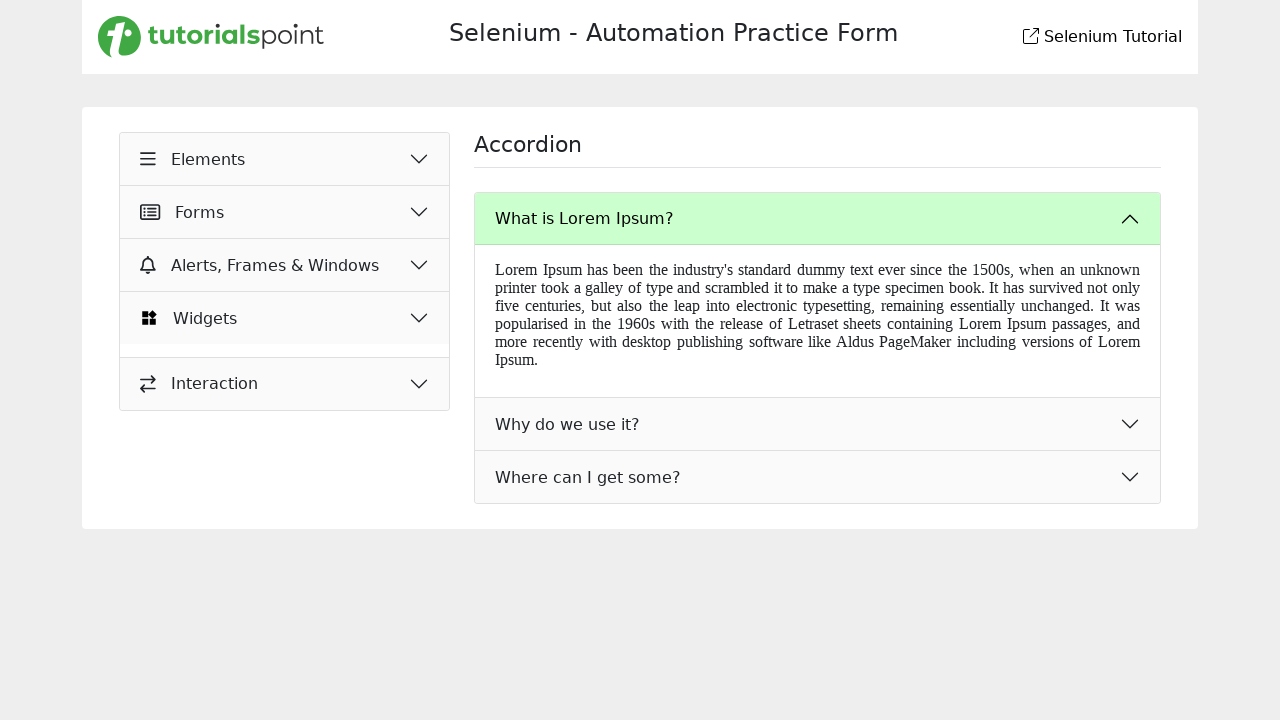

Clicked on second accordion section (heading twenty-two) at (818, 428) on #headingTwentyTwo
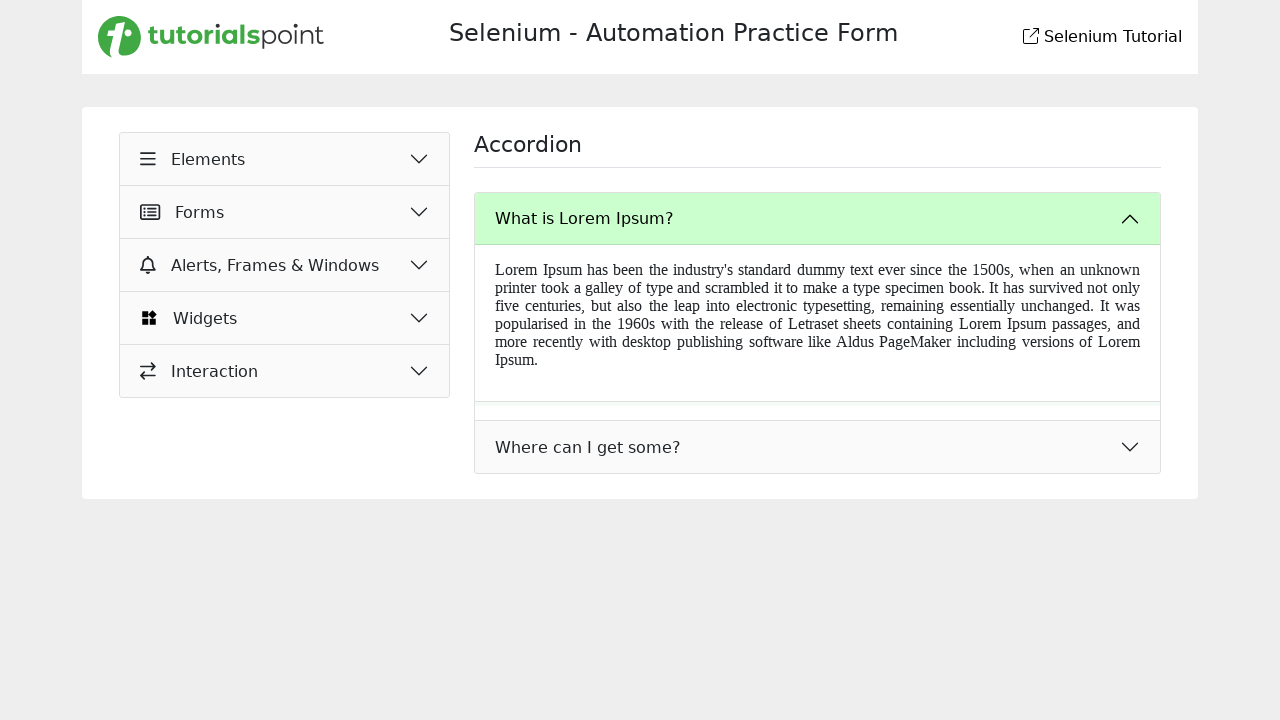

Second accordion section expanded and content loaded
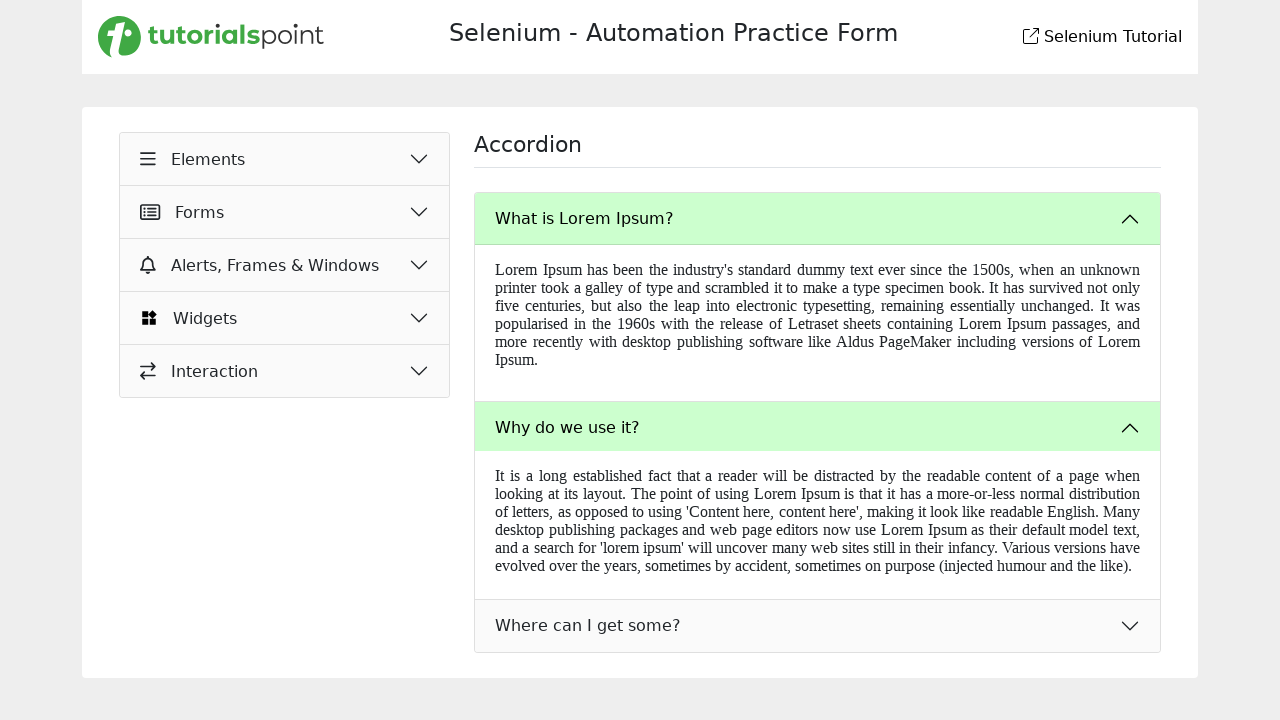

Clicked on third accordion section (heading twenty-three) at (818, 637) on #headingTwentyThree
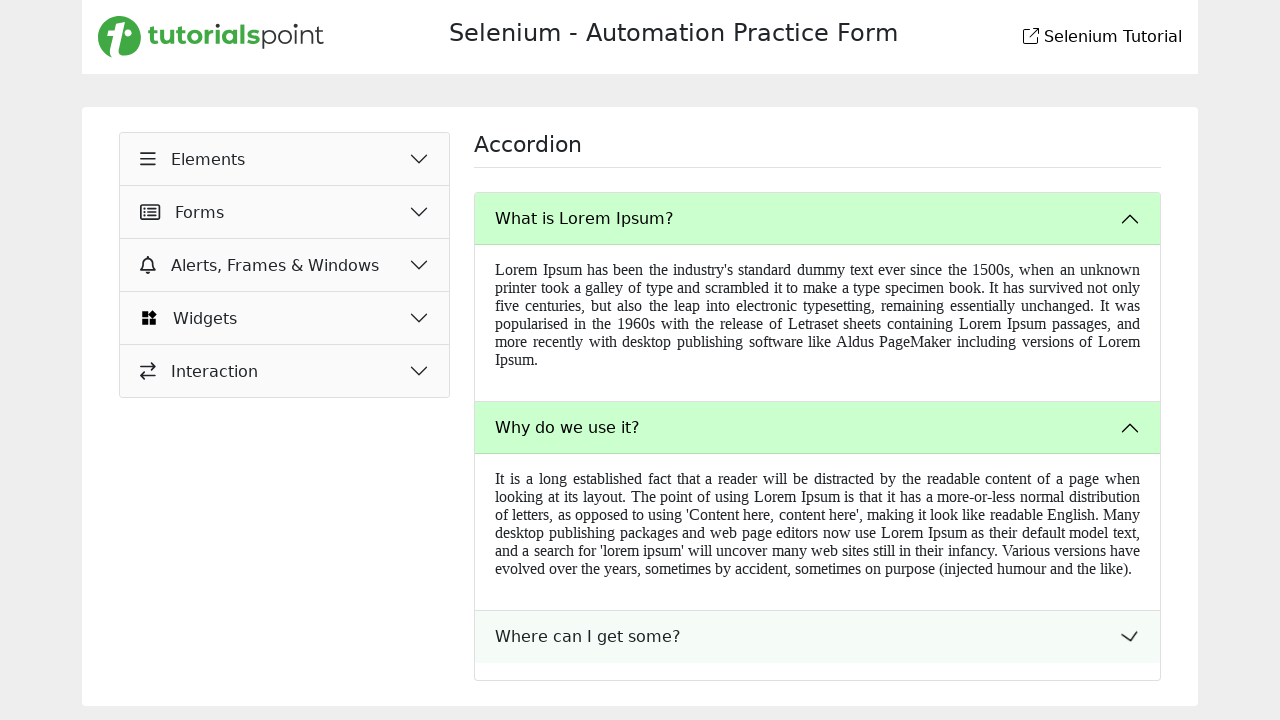

Third accordion section expanded and content loaded
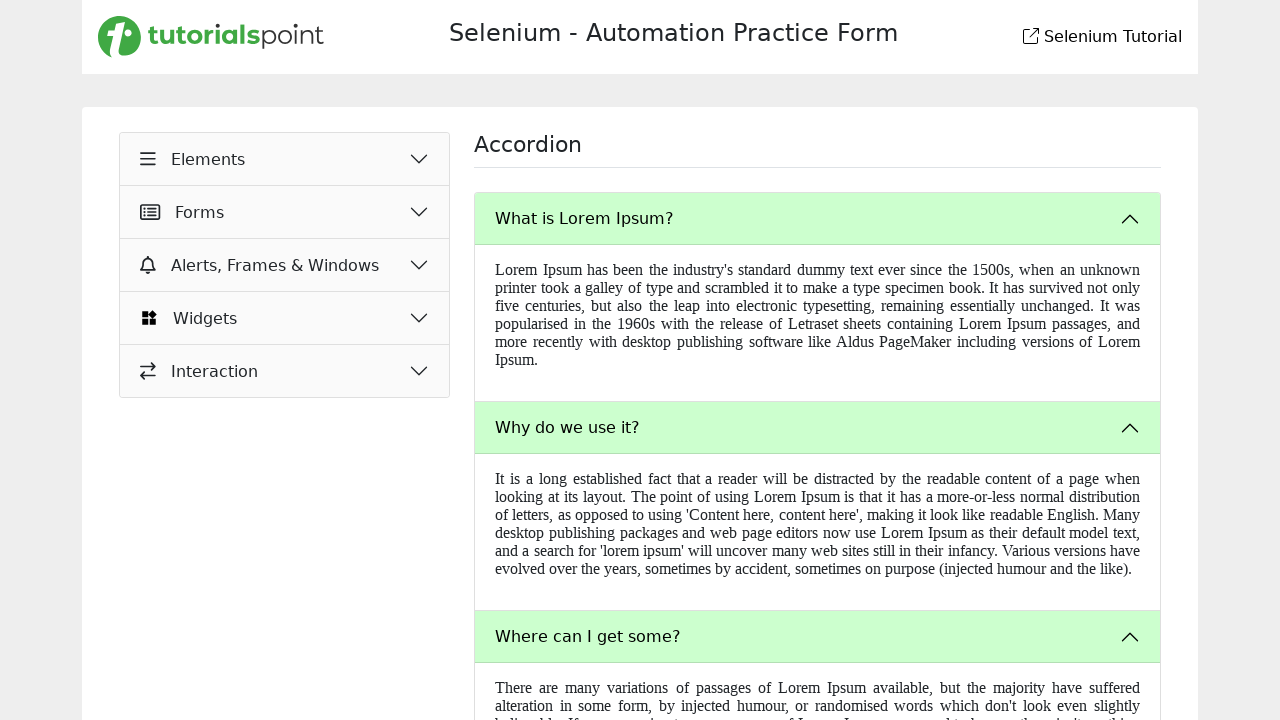

Clicked to close first accordion section at (818, 219) on #headingTwentyOne
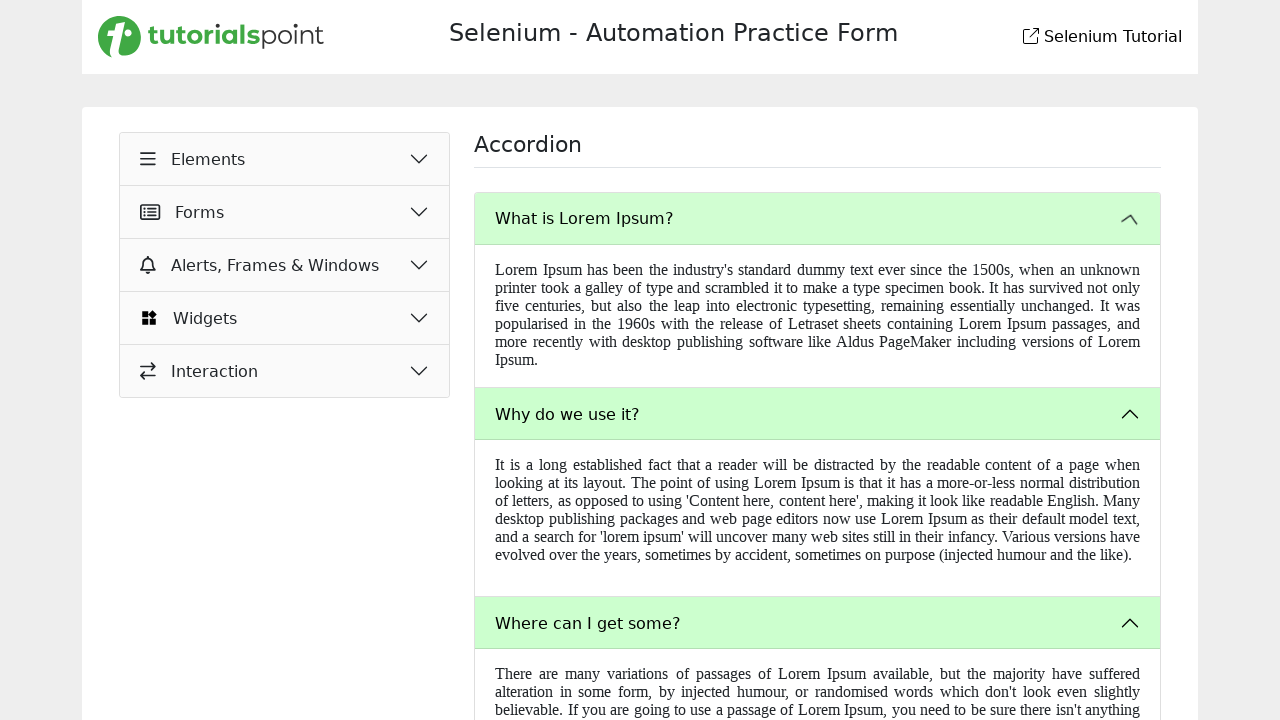

Clicked to close second accordion section at (818, 272) on #headingTwentyTwo
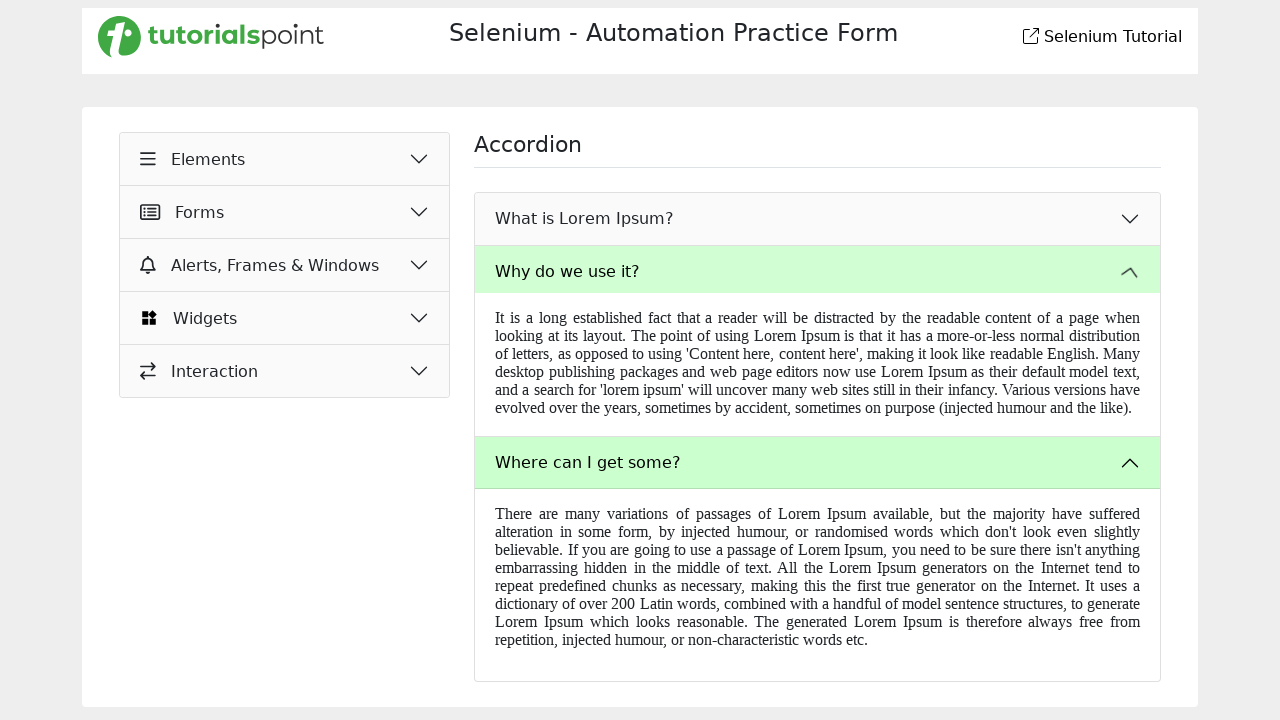

Clicked to close third accordion section at (818, 273) on #headingTwentyThree
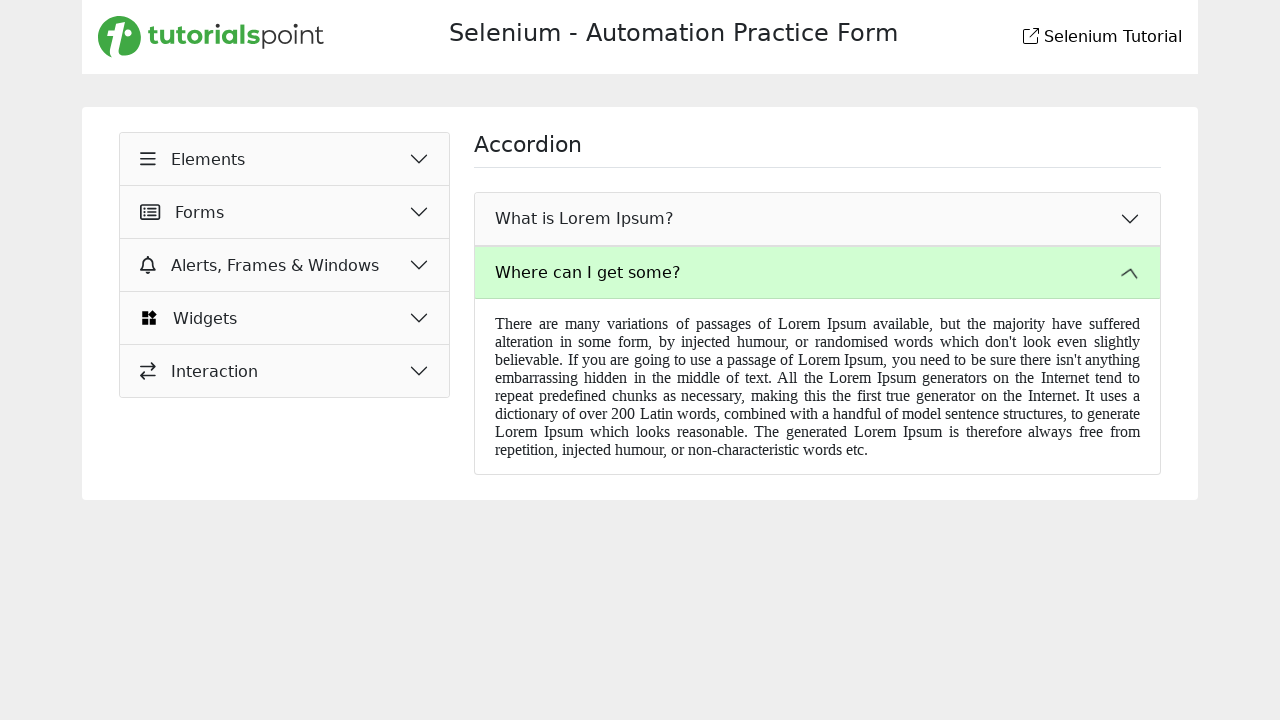

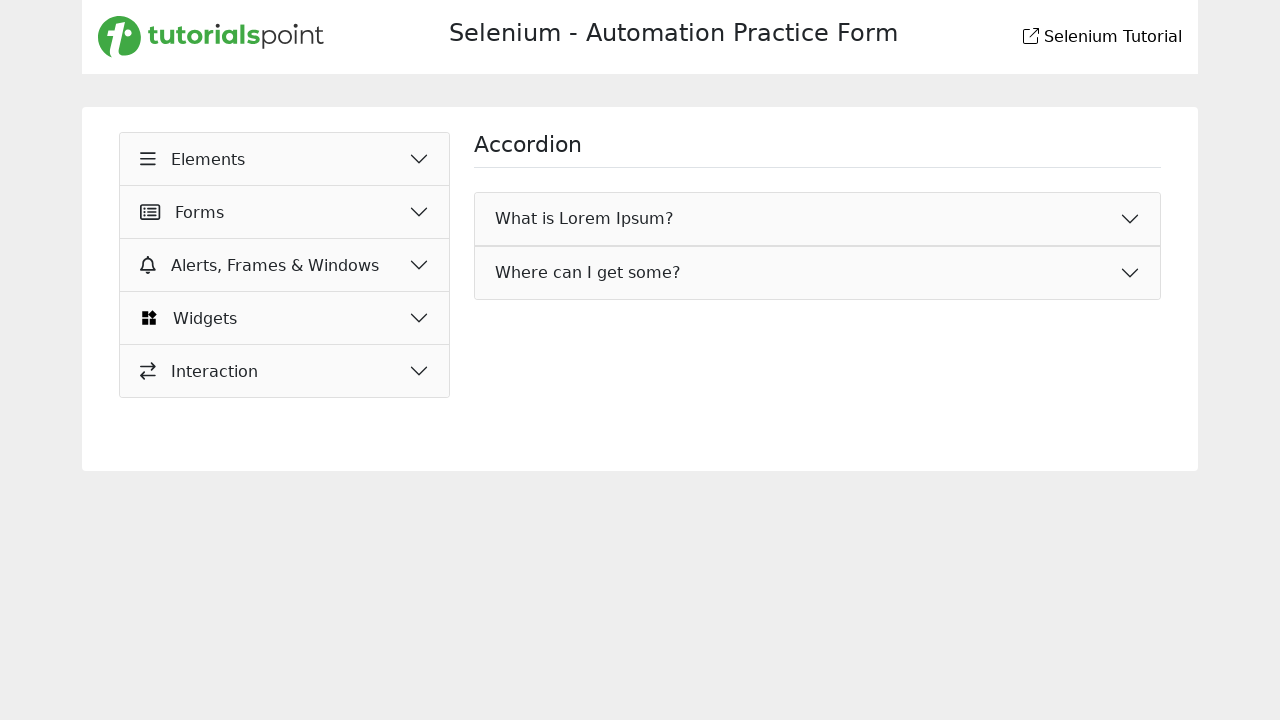